Tests interaction with a Unity WebGL application by clicking at various positions on the Unity canvas element, including handling a popup event.

Starting URL: https://ordheltene.dk/webgl/index.html

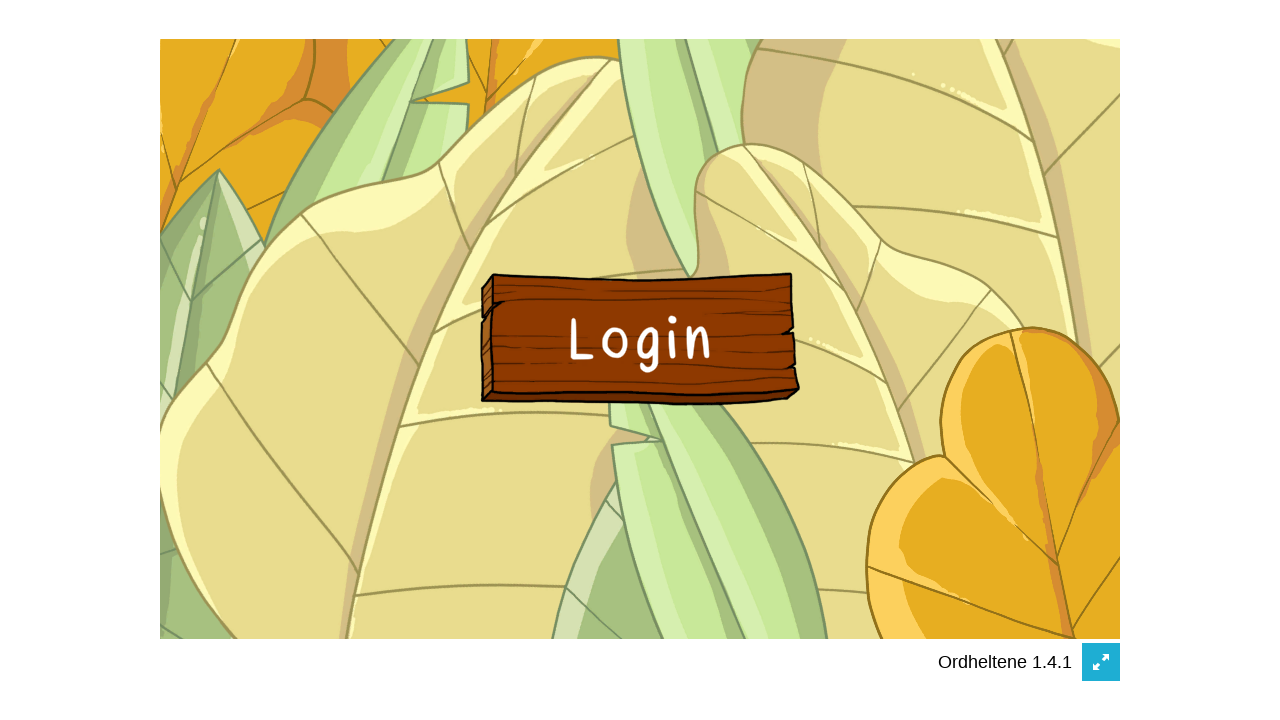

Clicked Unity canvas at position (527, 292) at (687, 331) on #unity-canvas
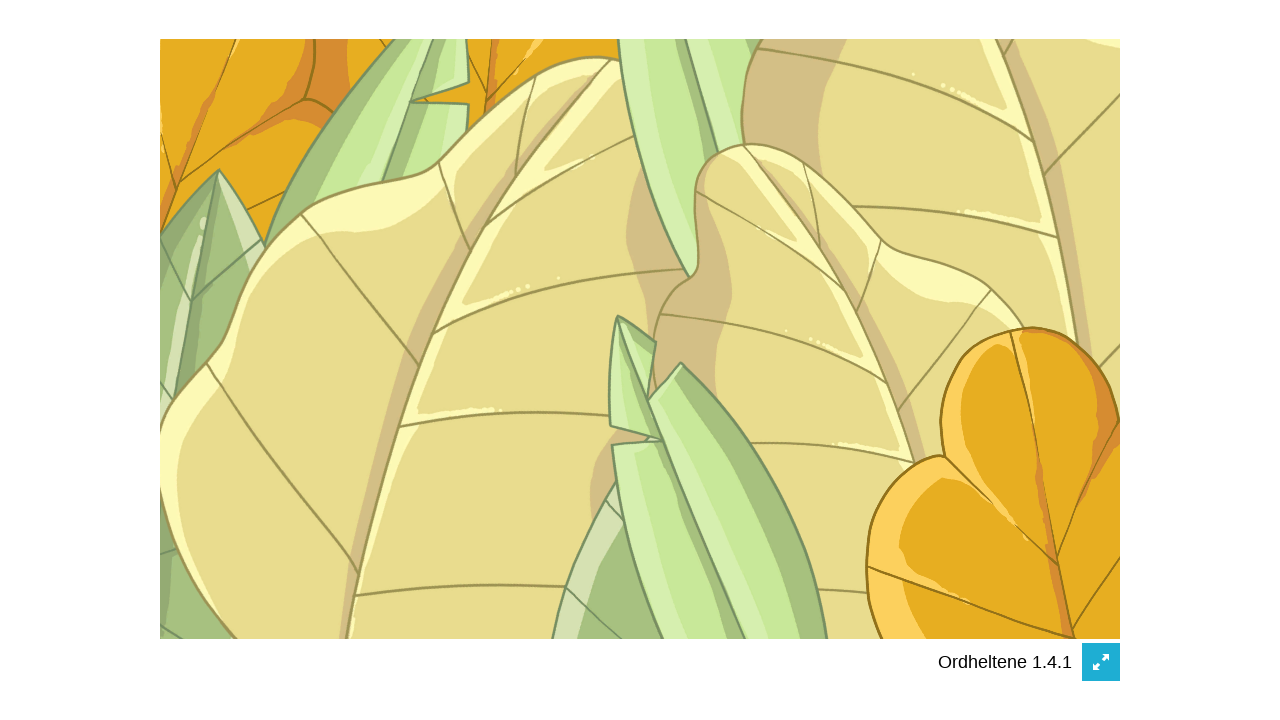

Clicked Unity canvas at position (645, 368) and popup window opened at (805, 407) on #unity-canvas
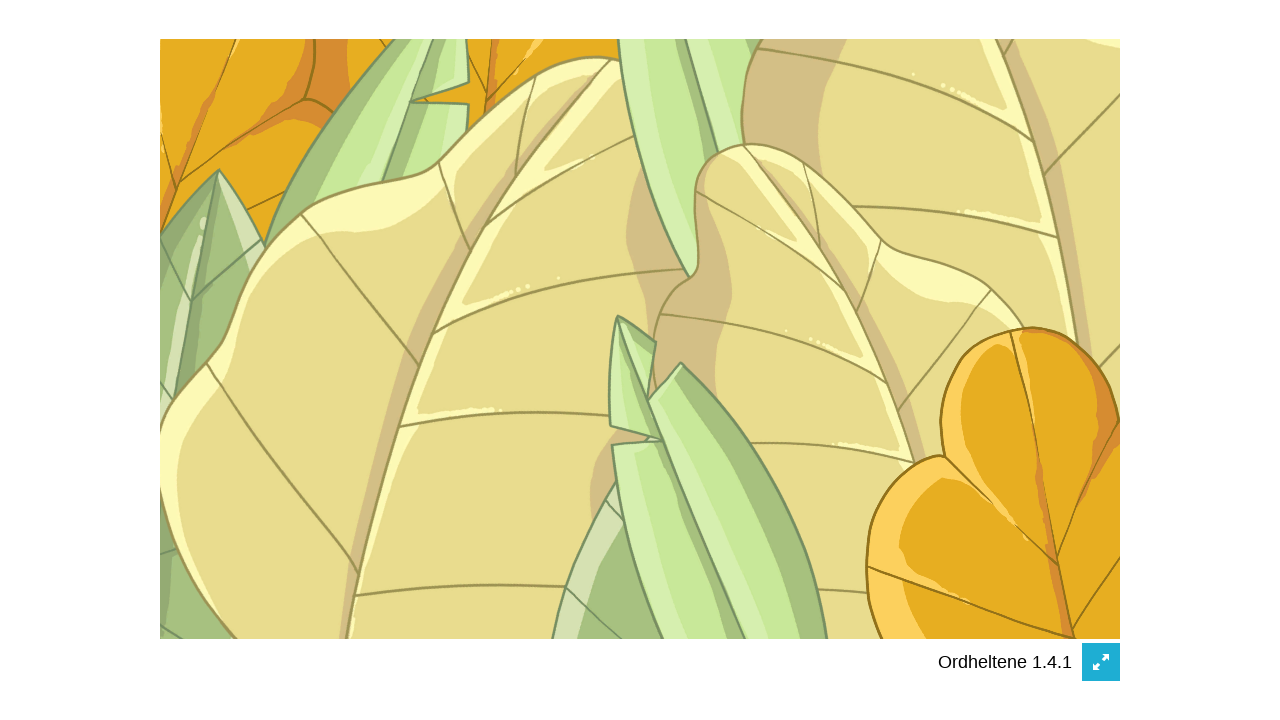

Clicked Unity canvas at position (578, 221) at (738, 260) on #unity-canvas
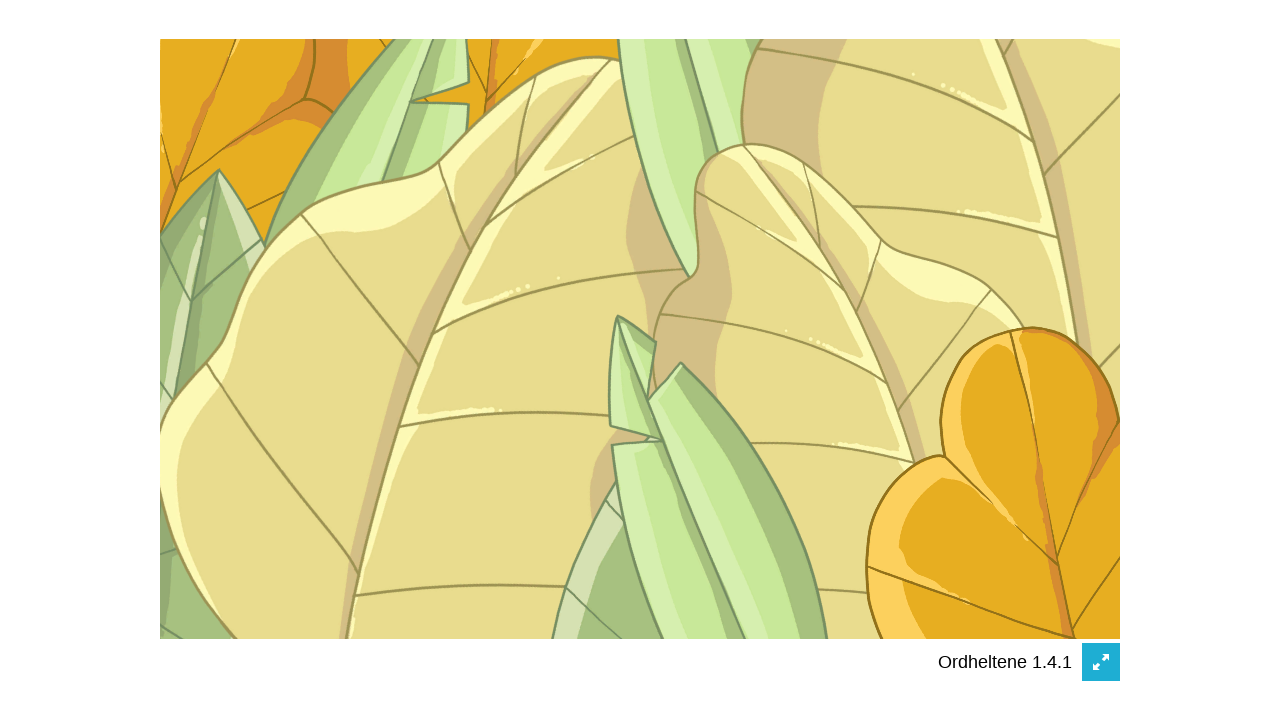

Navigated to https://ordheltene.dk/webgl/index.html
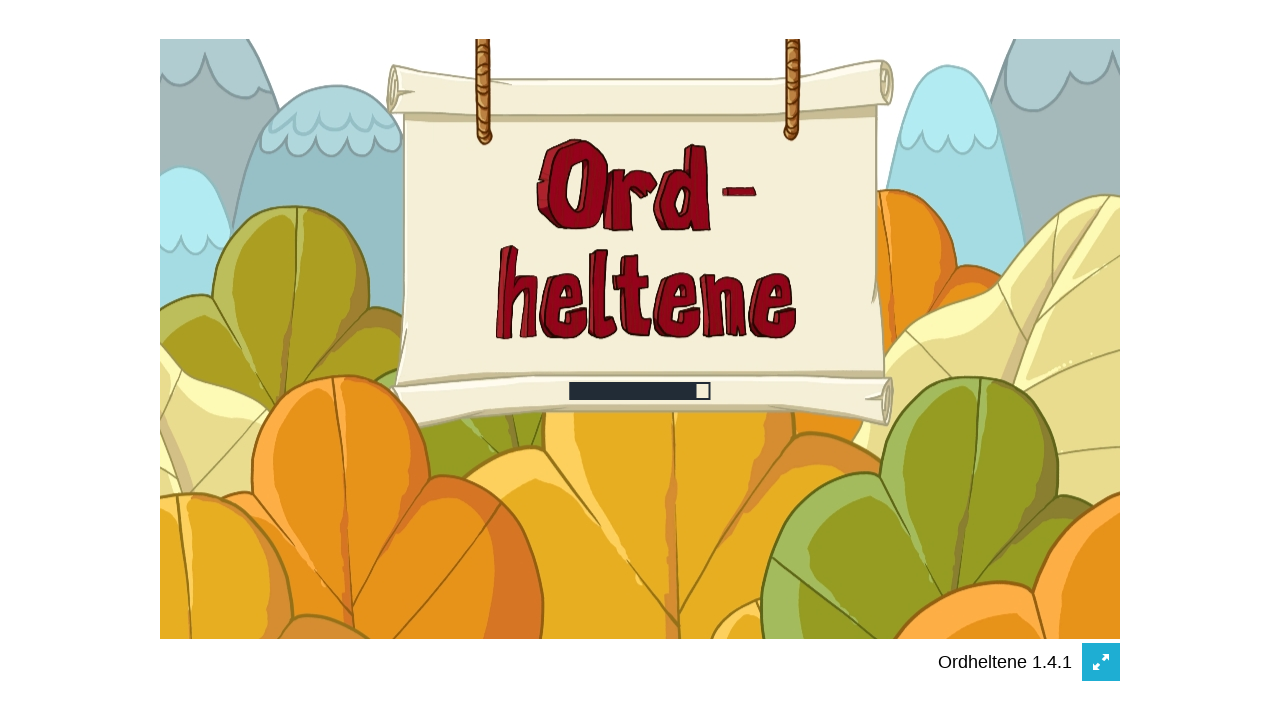

Clicked Unity canvas at position (427, 304) at (587, 343) on #unity-canvas
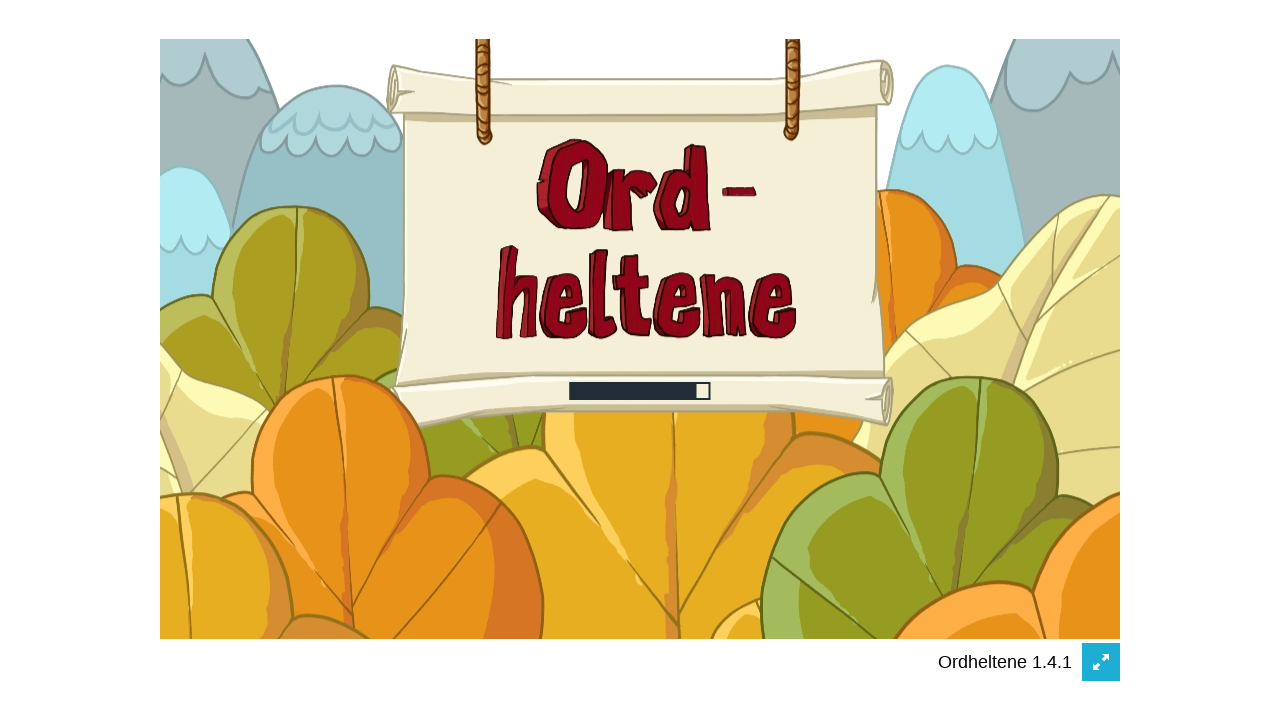

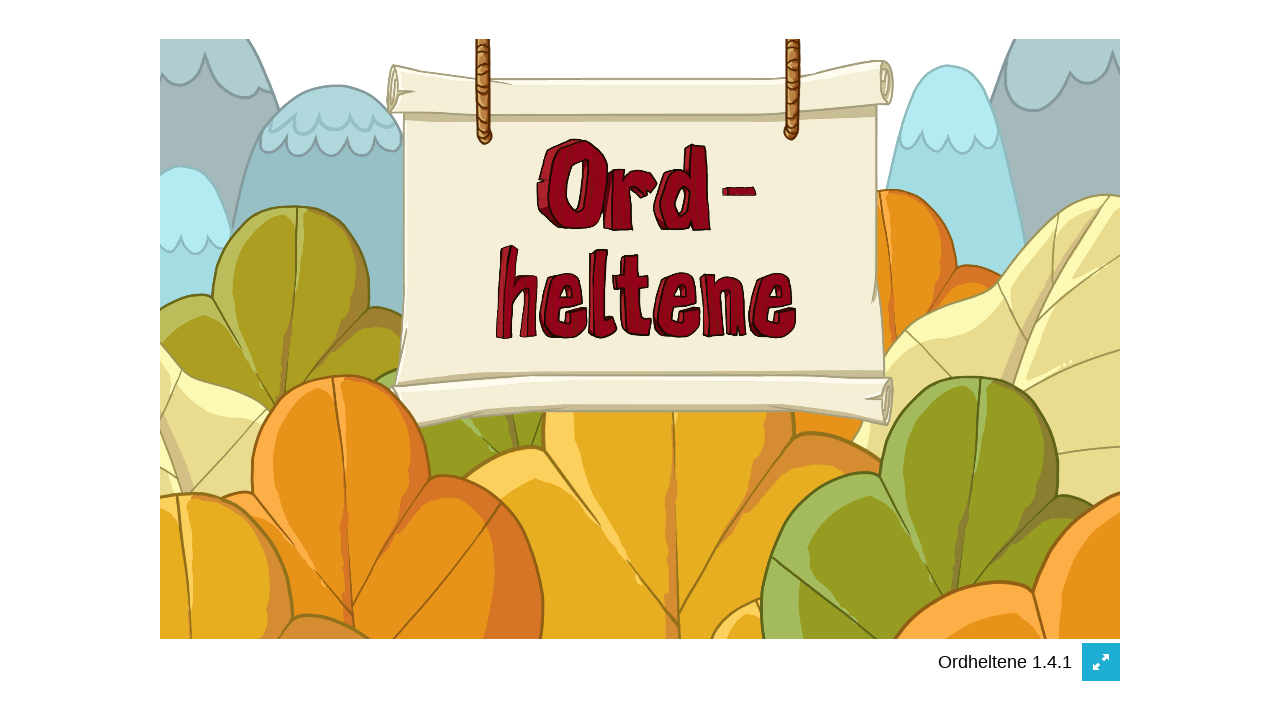